Tests adding a new customer as bank manager

Starting URL: https://www.globalsqa.com/angularJs-protractor/BankingProject/#/login

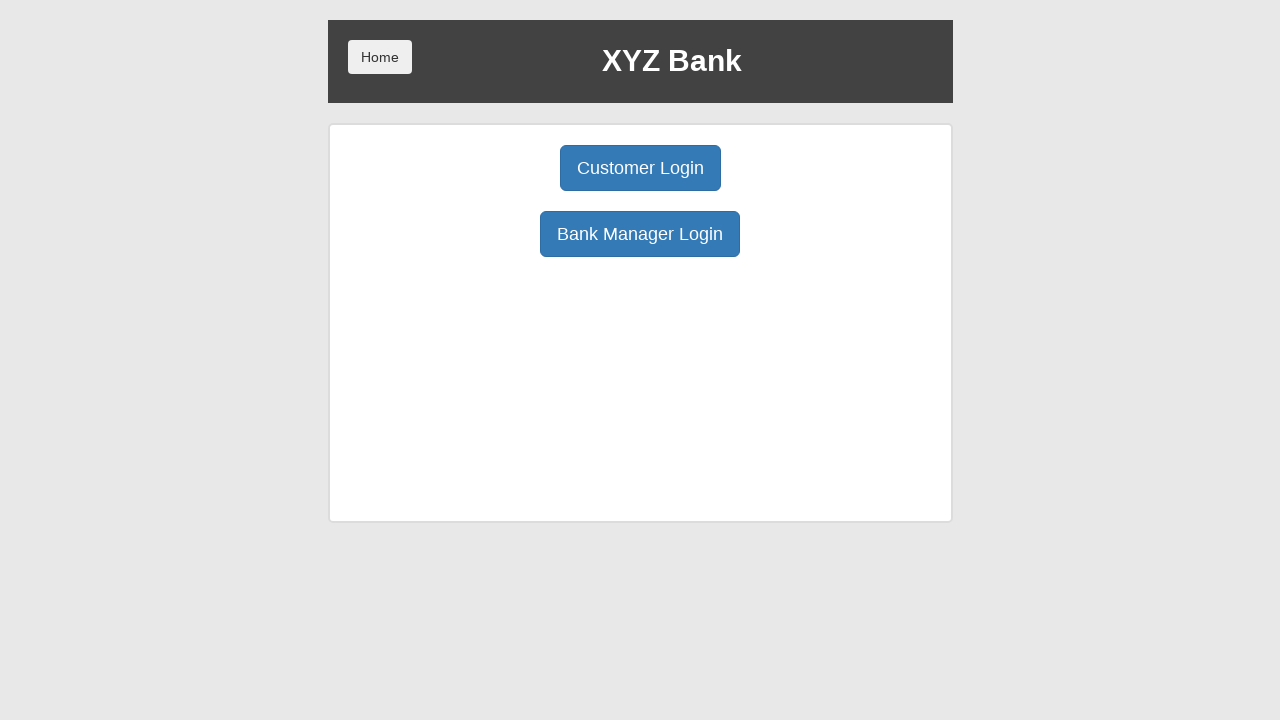

Clicked bank manager login button at (640, 234) on body > div > div > div.ng-scope > div > div.borderM.box.padT20 > div:nth-child(3
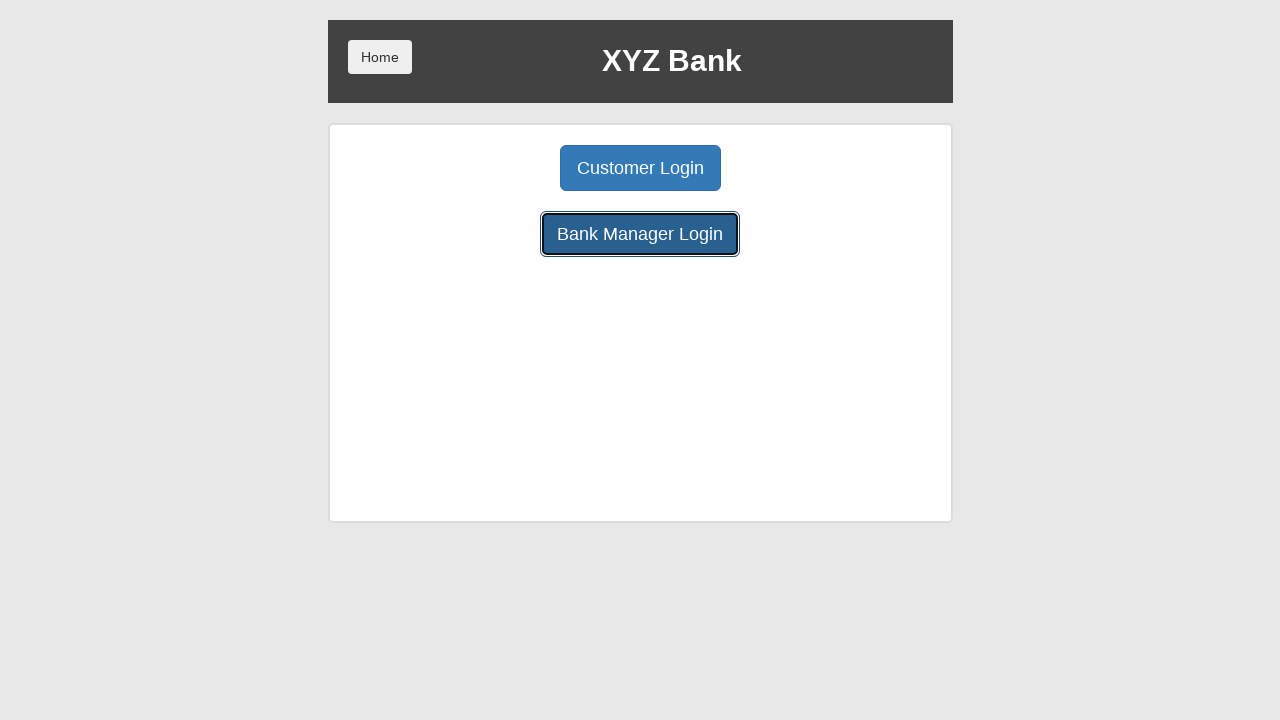

Clicked add customer button at (502, 168) on body > div > div > div.ng-scope > div > div.center > button:nth-child(1)
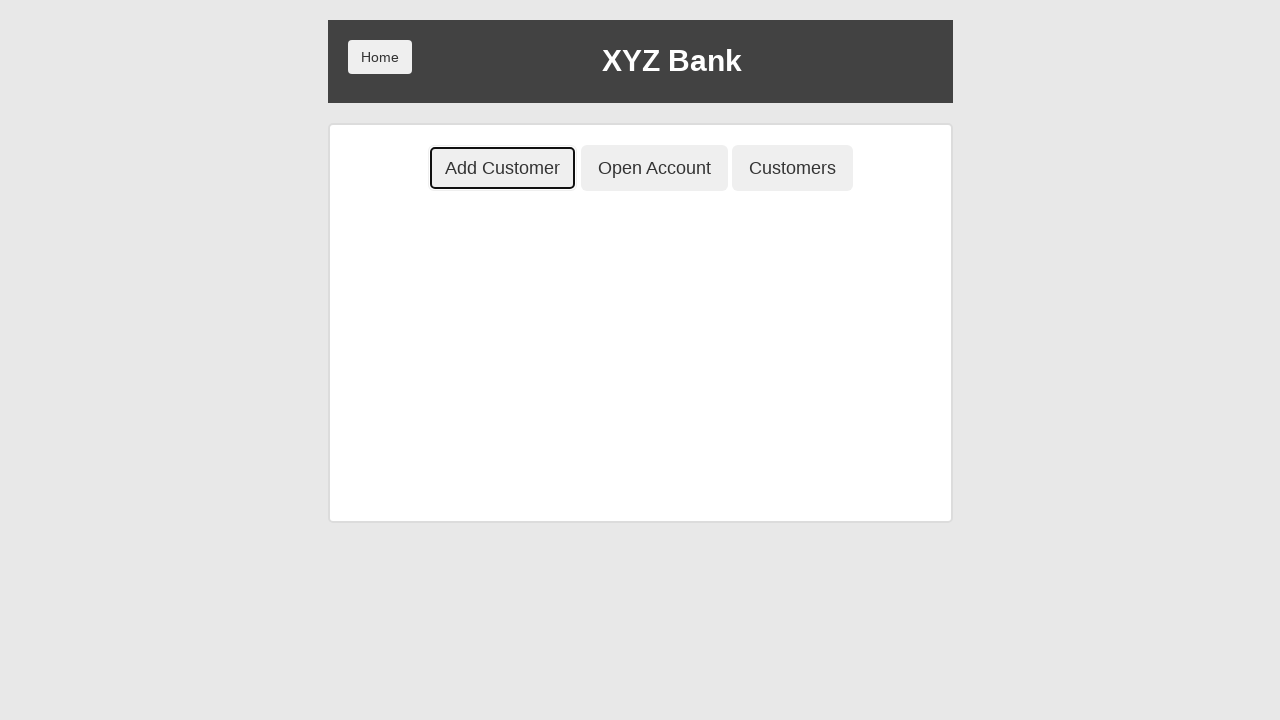

Filled first name field with 'Leila' on body > div > div > div.ng-scope > div > div.ng-scope > div > div > form > div:nt
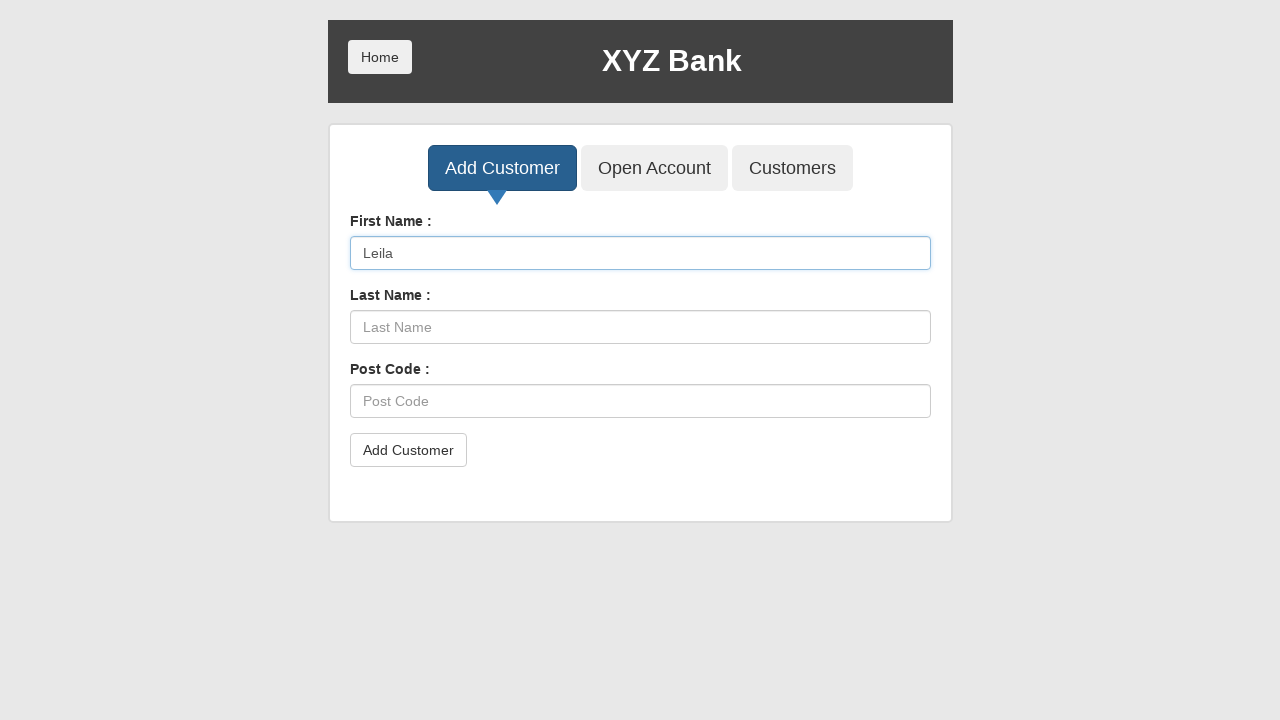

Filled last name field with 'Aliyeva' on body > div > div > div.ng-scope > div > div.ng-scope > div > div > form > div:nt
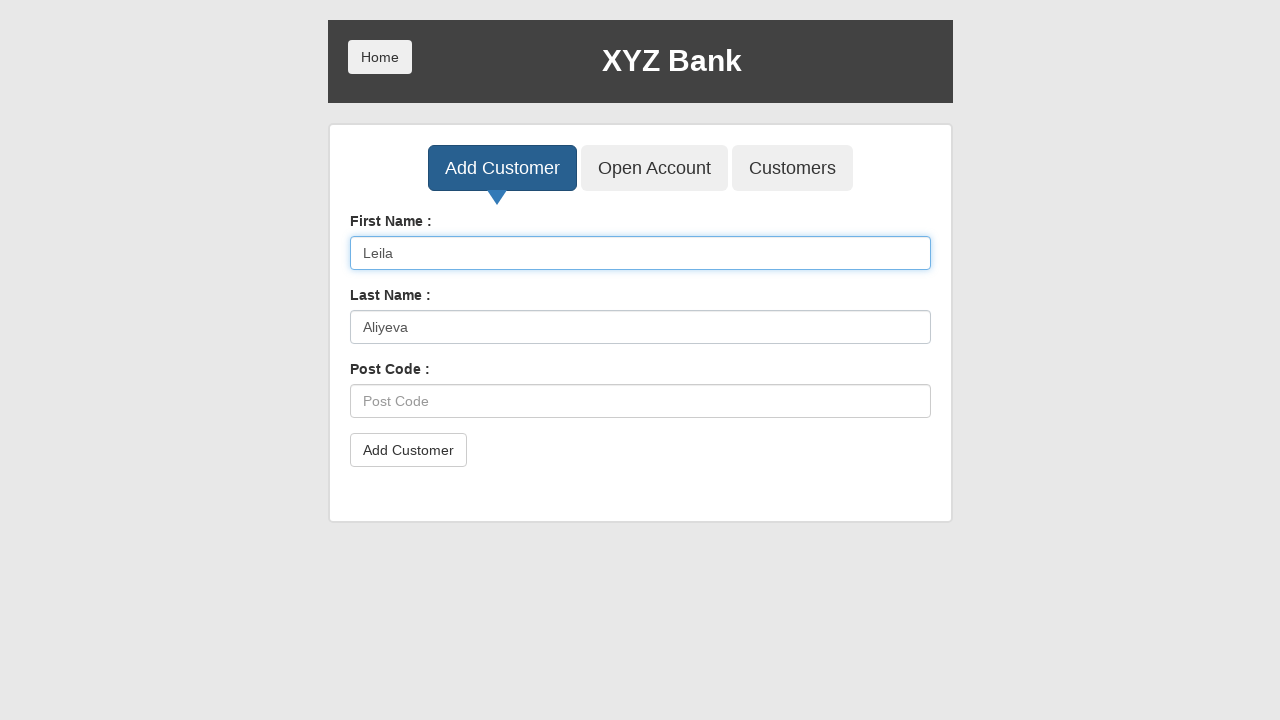

Filled post code field with '250' on body > div > div > div.ng-scope > div > div.ng-scope > div > div > form > div:nt
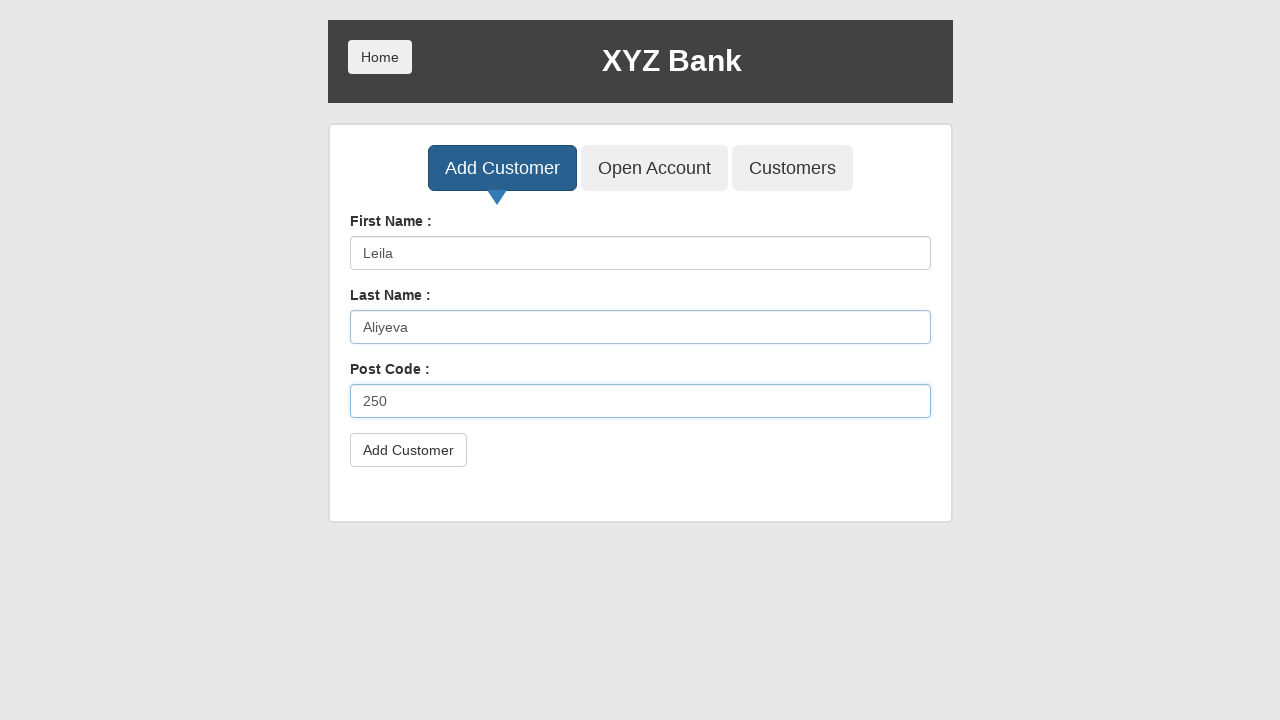

Clicked add customer submit button at (408, 450) on body > div > div > div.ng-scope > div > div.ng-scope > div > div > form > button
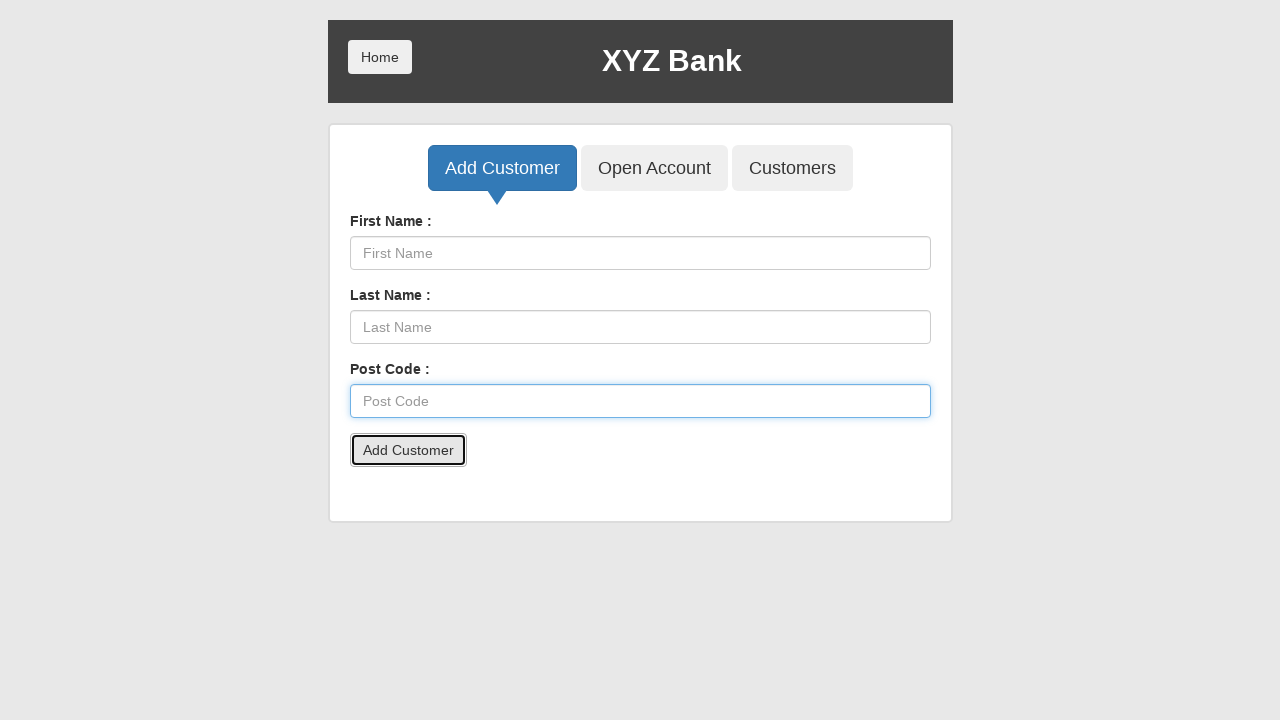

Accepted success alert dialog
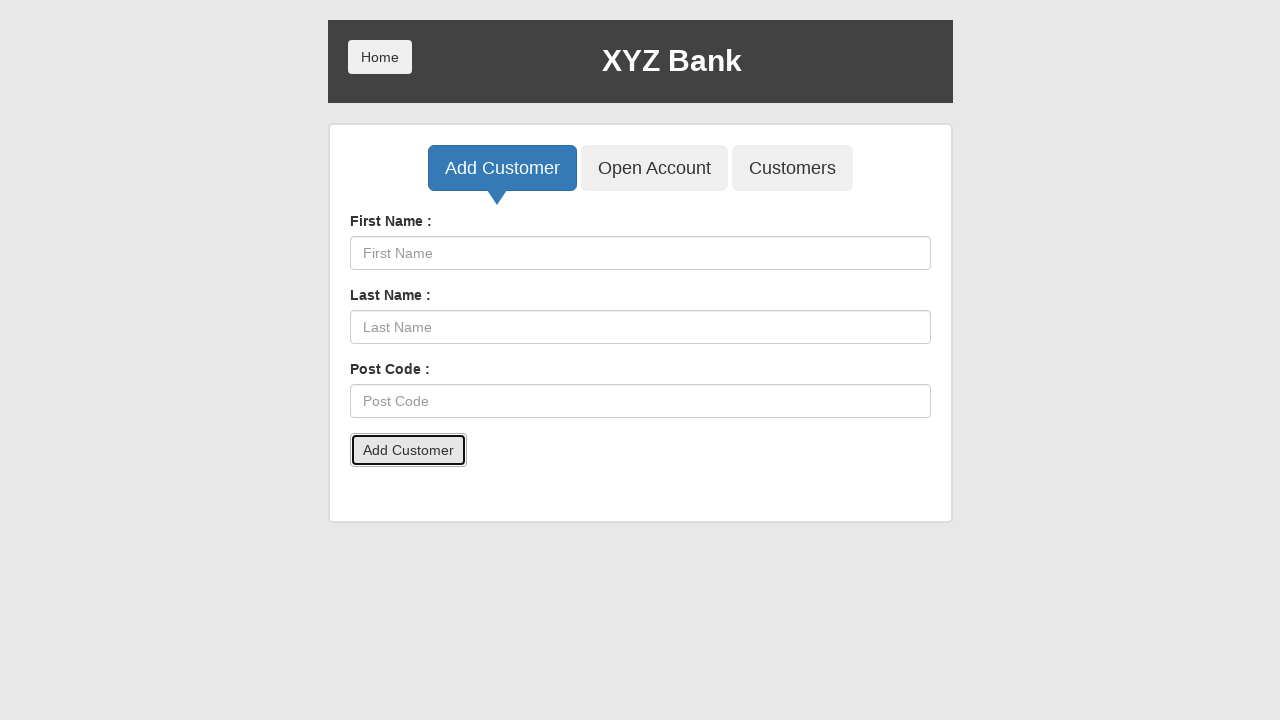

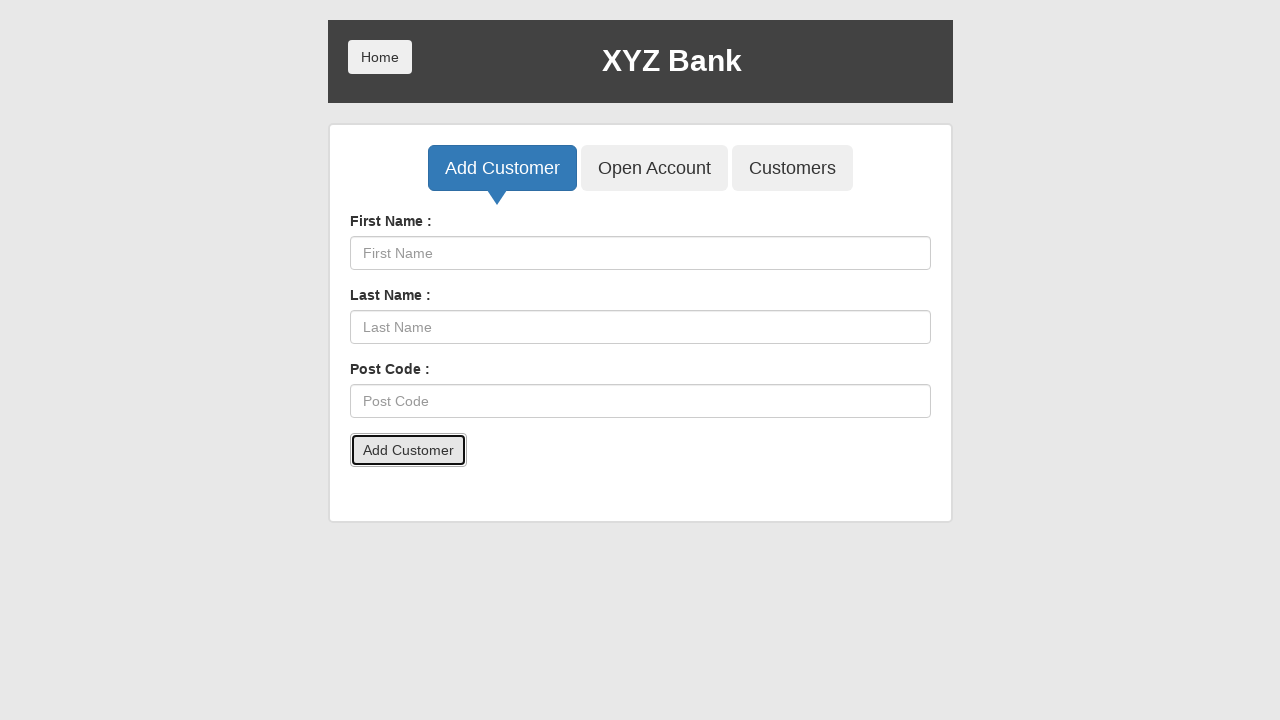